Navigates to an HTML forms testing page and verifies it loads successfully by waiting for the page to be ready.

Starting URL: https://echoecho.com/htmlforms10.htm

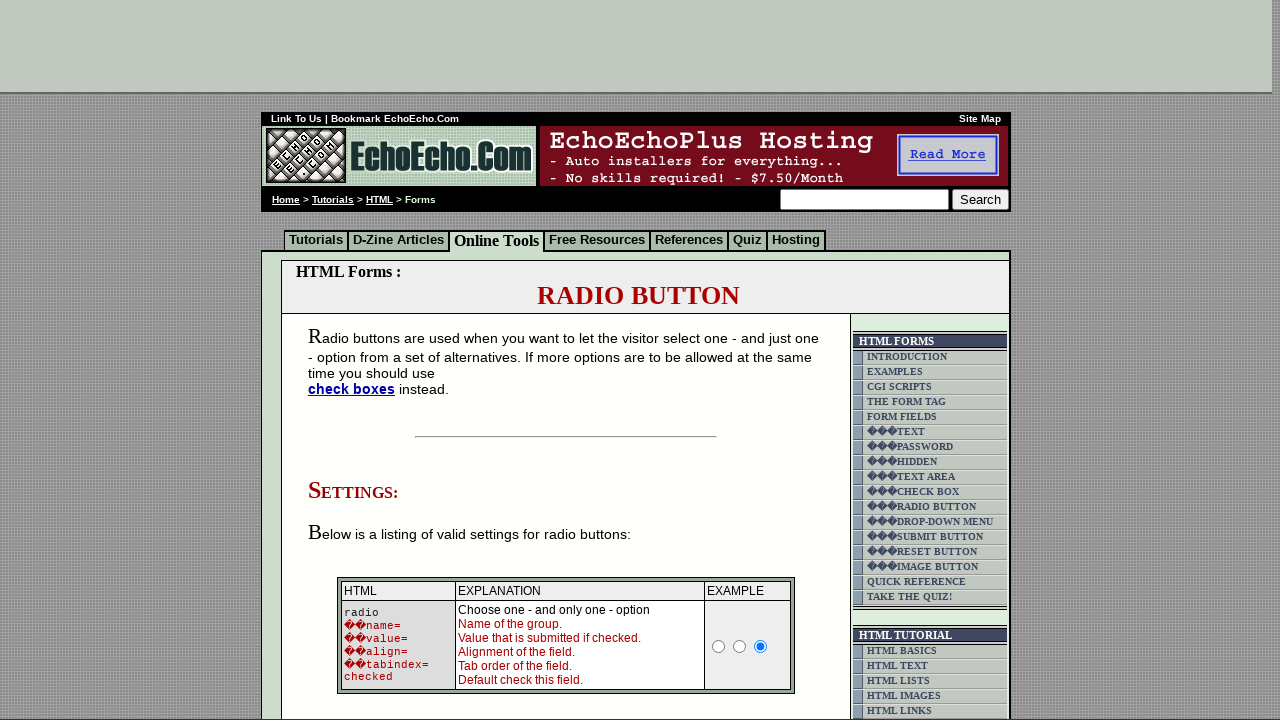

Navigated to HTML forms testing page
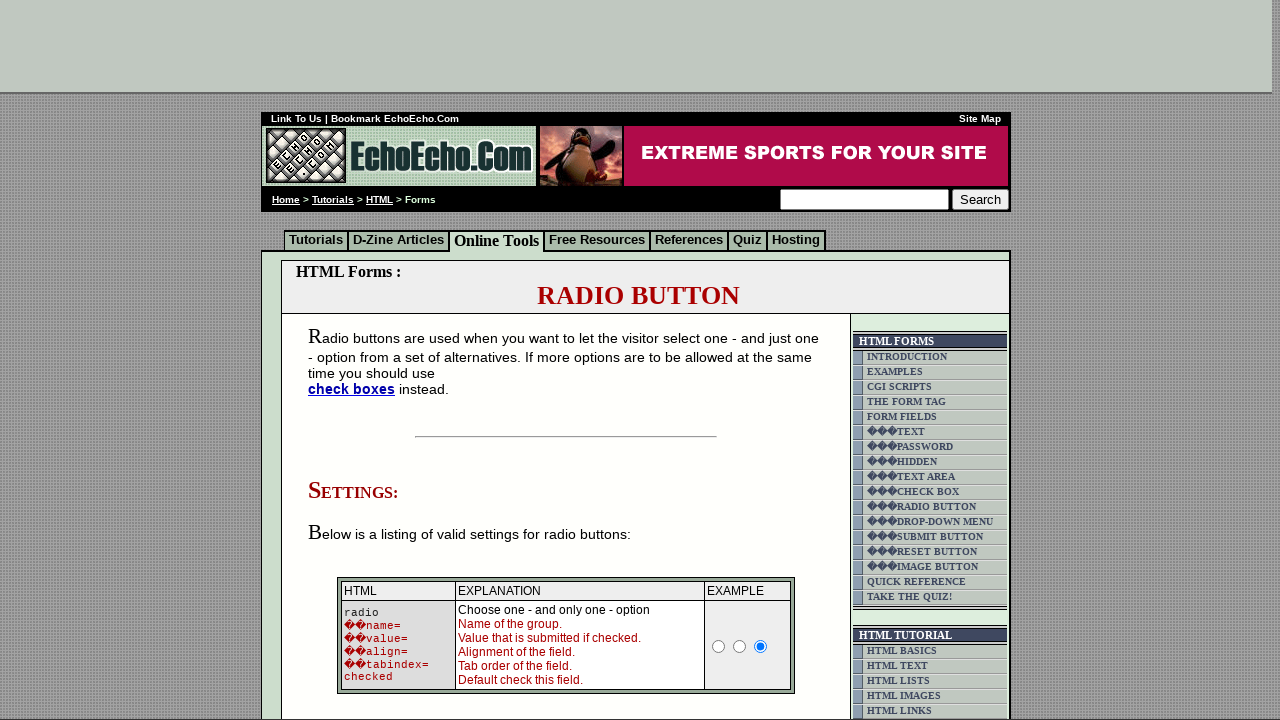

Page DOM content loaded
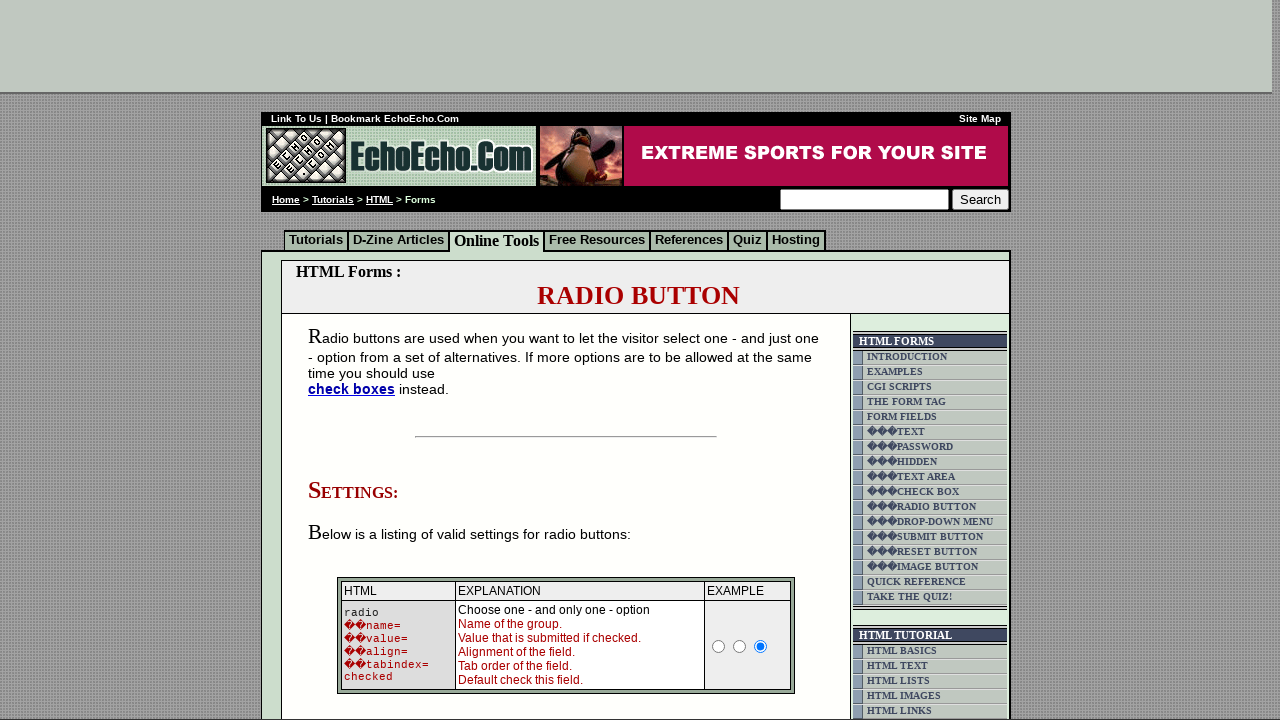

Form element detected on page
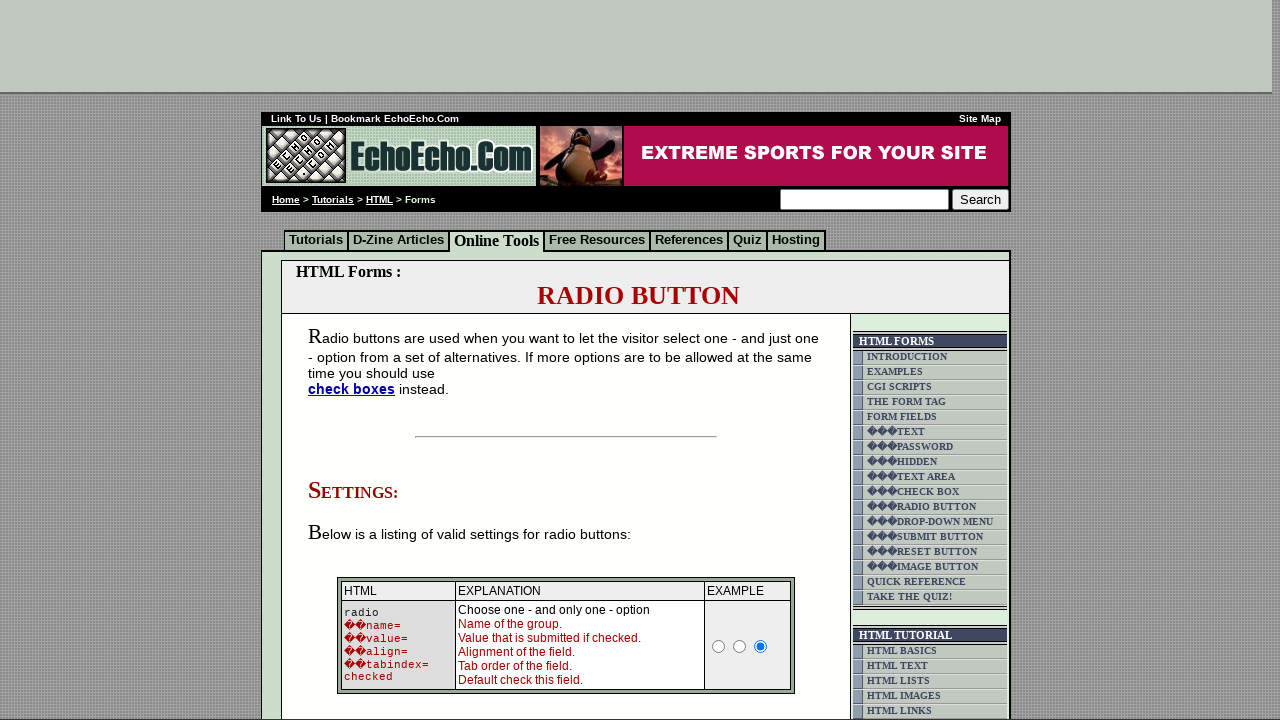

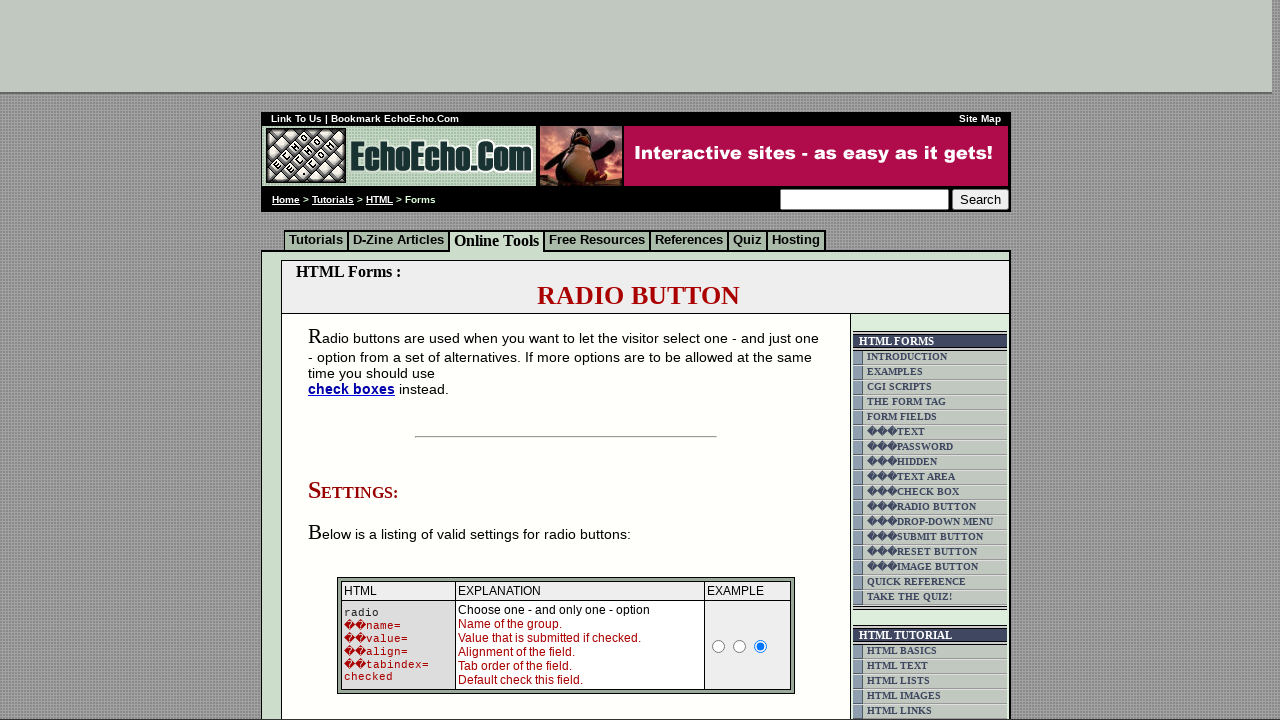